Tests selecting an option from a dropdown menu by clicking on "Option 1" and verifying it becomes selected

Starting URL: http://the-internet.herokuapp.com/dropdown

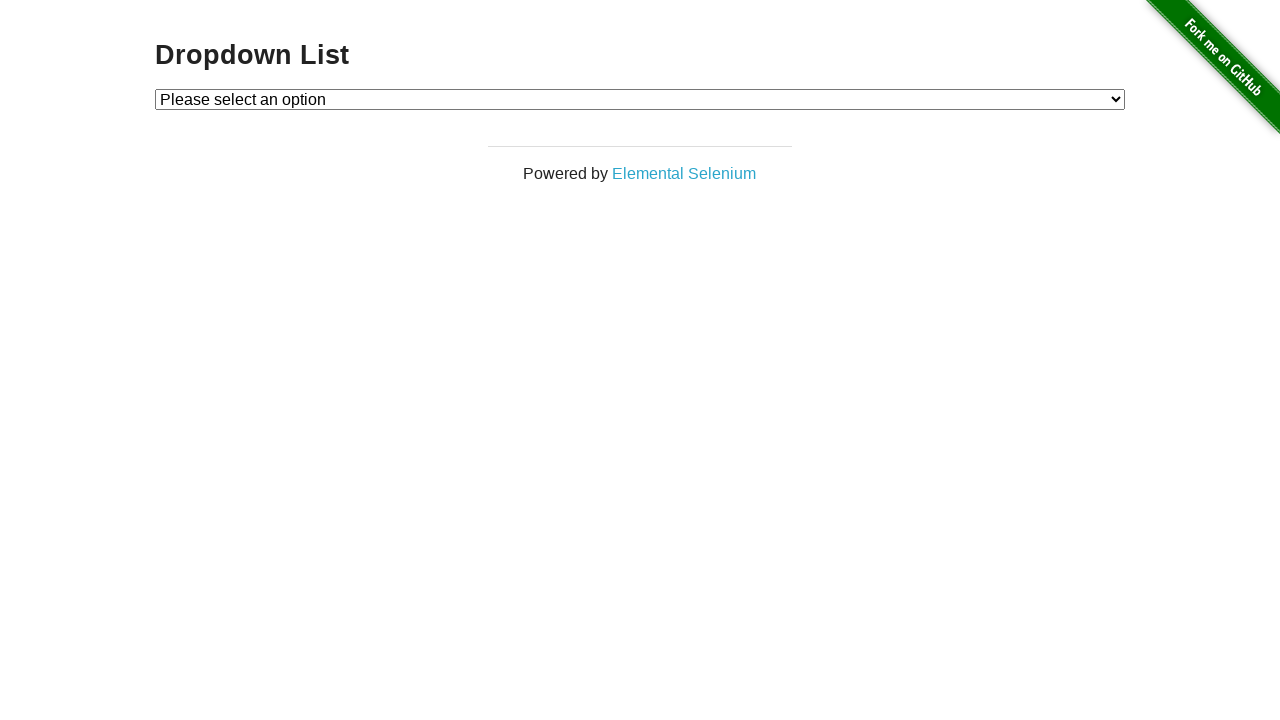

Selected 'Option 1' from dropdown menu on #dropdown
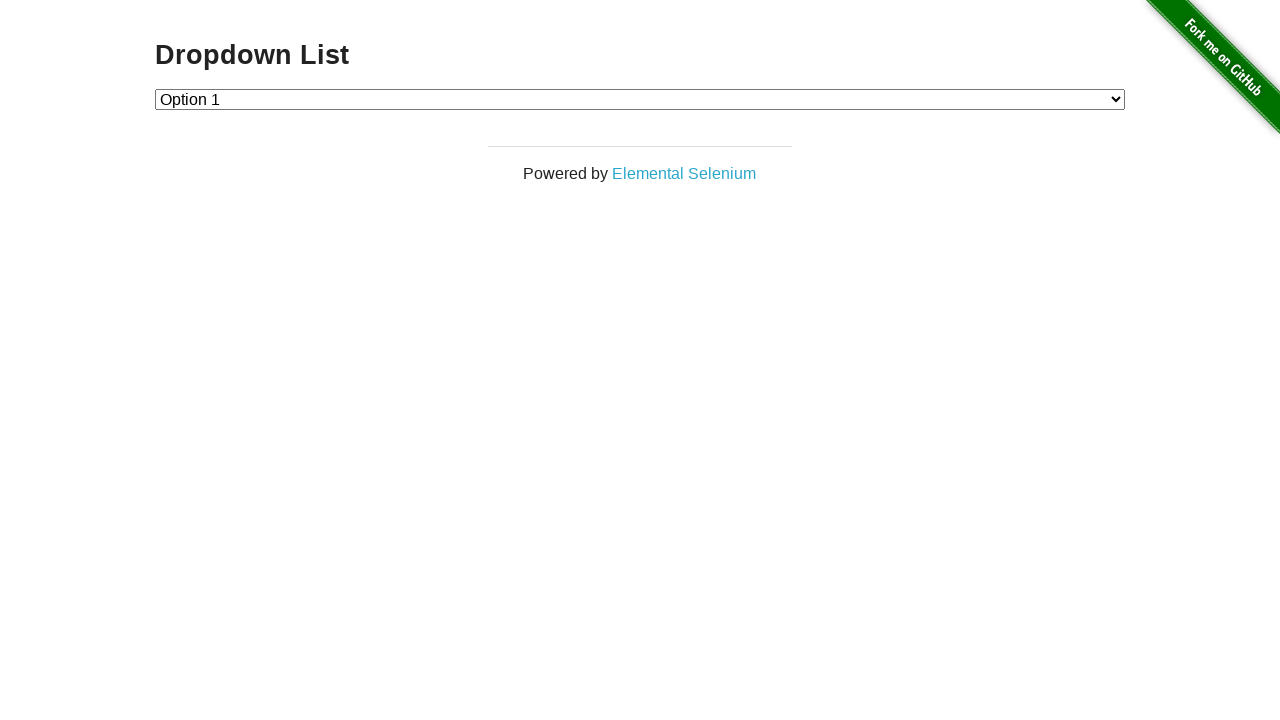

Retrieved selected value from dropdown
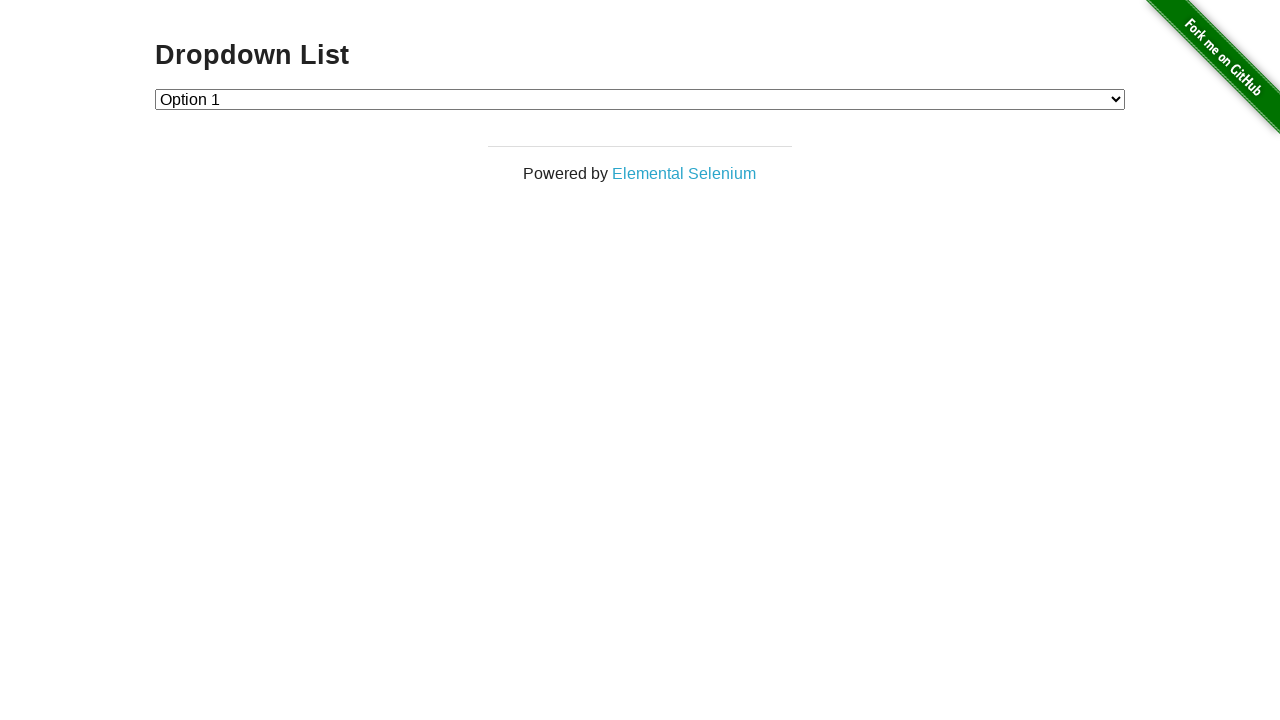

Verified that Option 1 is selected (value equals '1')
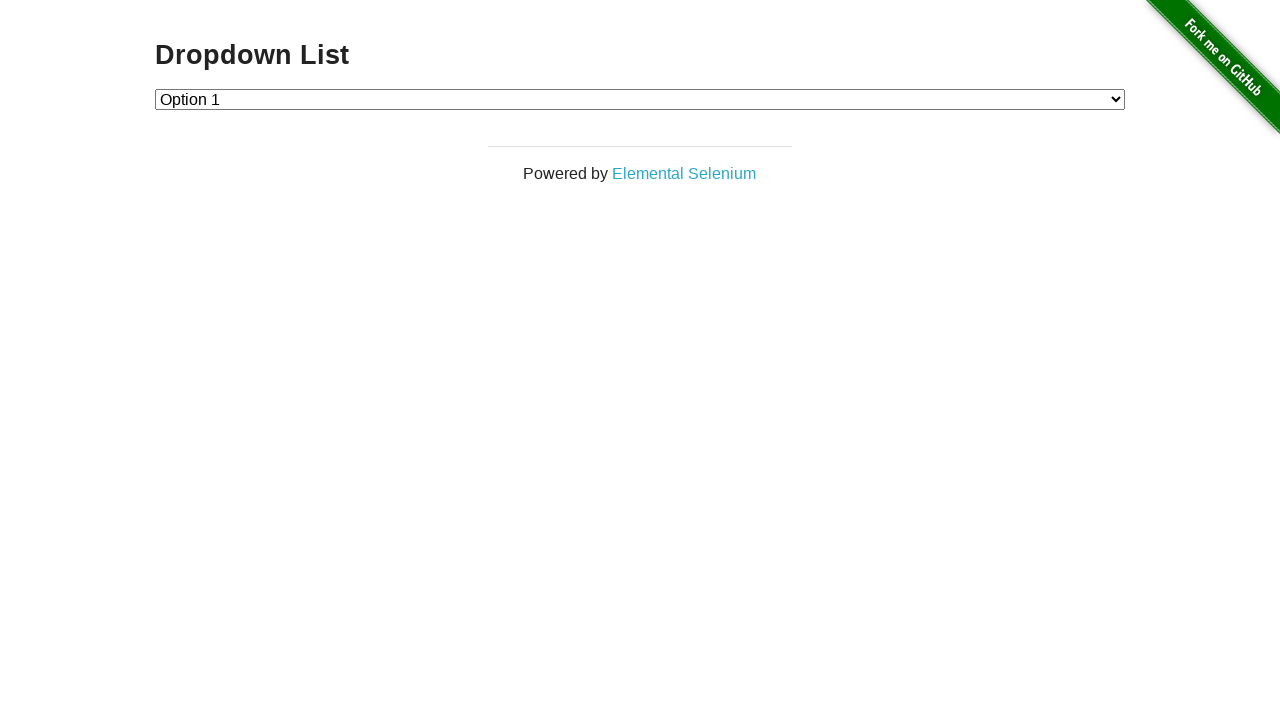

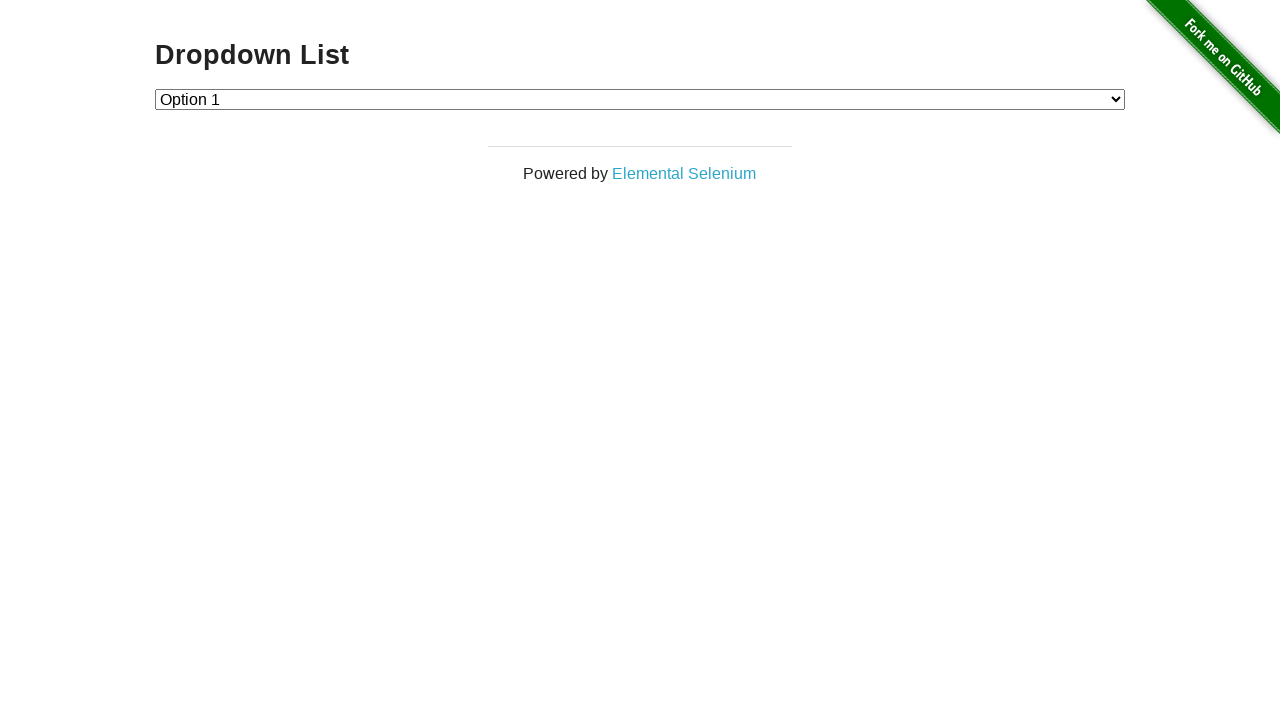